Tests filtering to display only completed items

Starting URL: https://demo.playwright.dev/todomvc

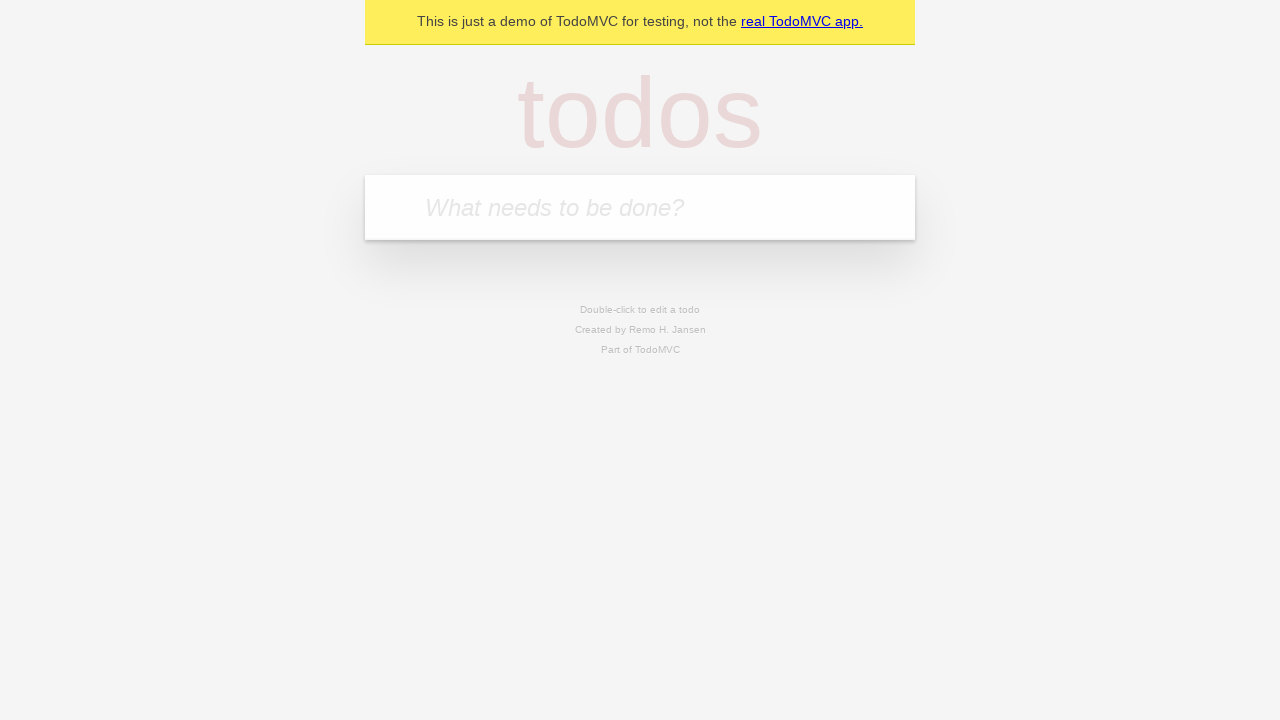

Filled todo input with 'buy some cheese' on internal:attr=[placeholder="What needs to be done?"i]
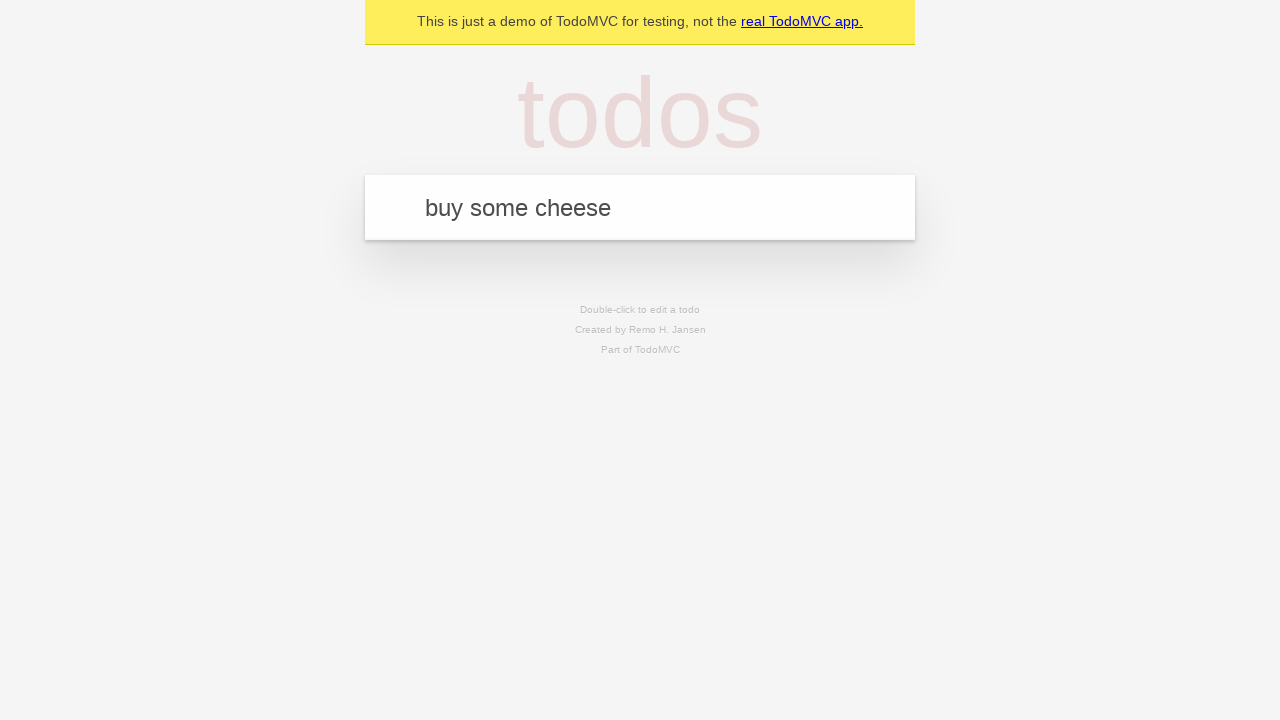

Pressed Enter to add todo 'buy some cheese' on internal:attr=[placeholder="What needs to be done?"i]
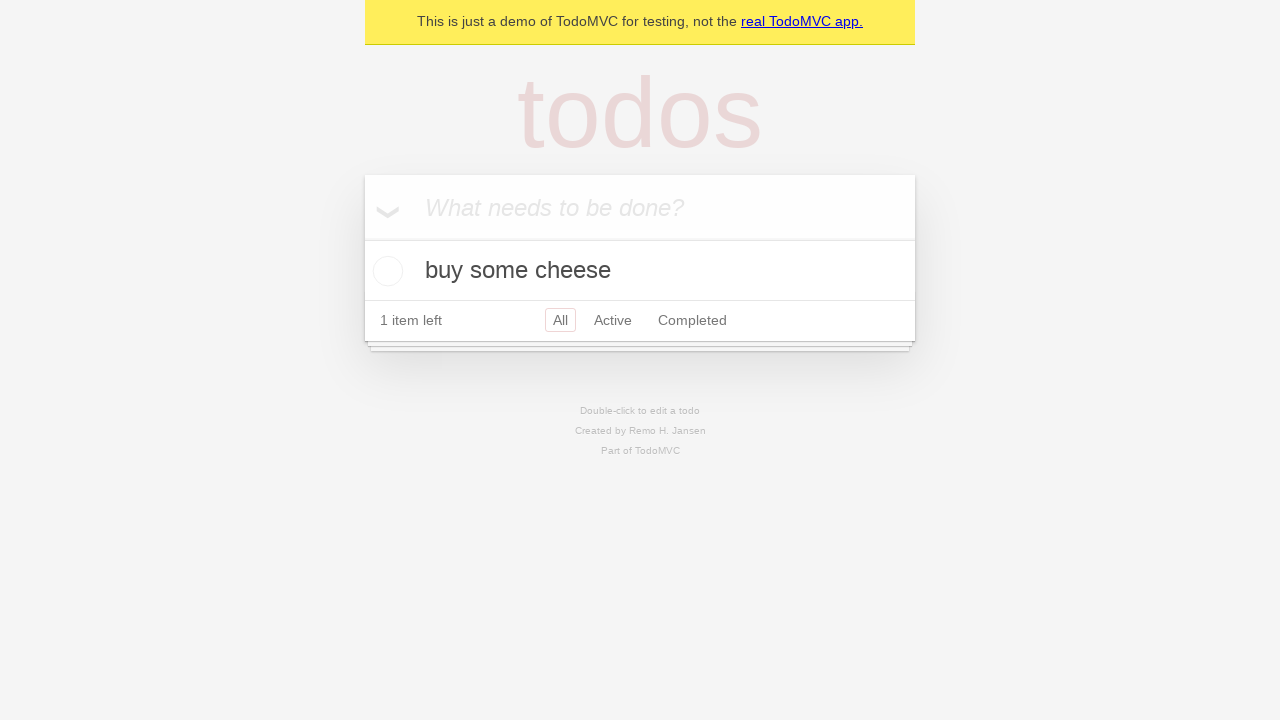

Filled todo input with 'feed the cat' on internal:attr=[placeholder="What needs to be done?"i]
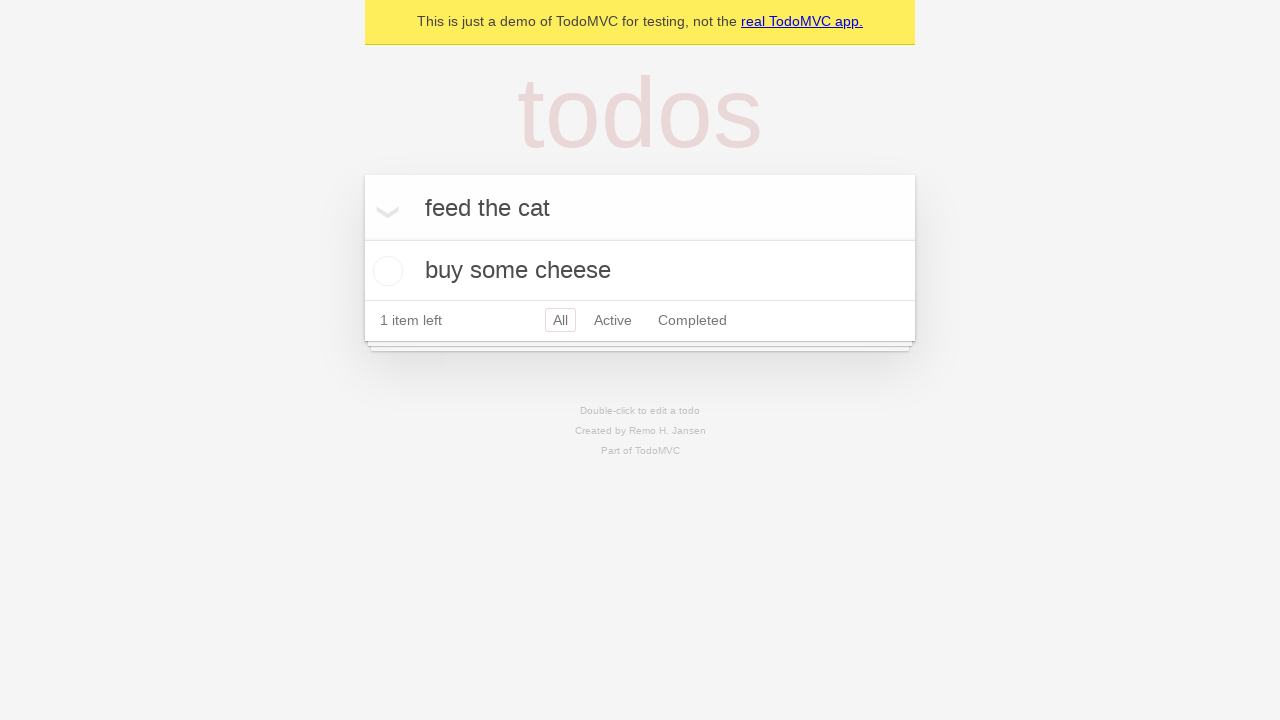

Pressed Enter to add todo 'feed the cat' on internal:attr=[placeholder="What needs to be done?"i]
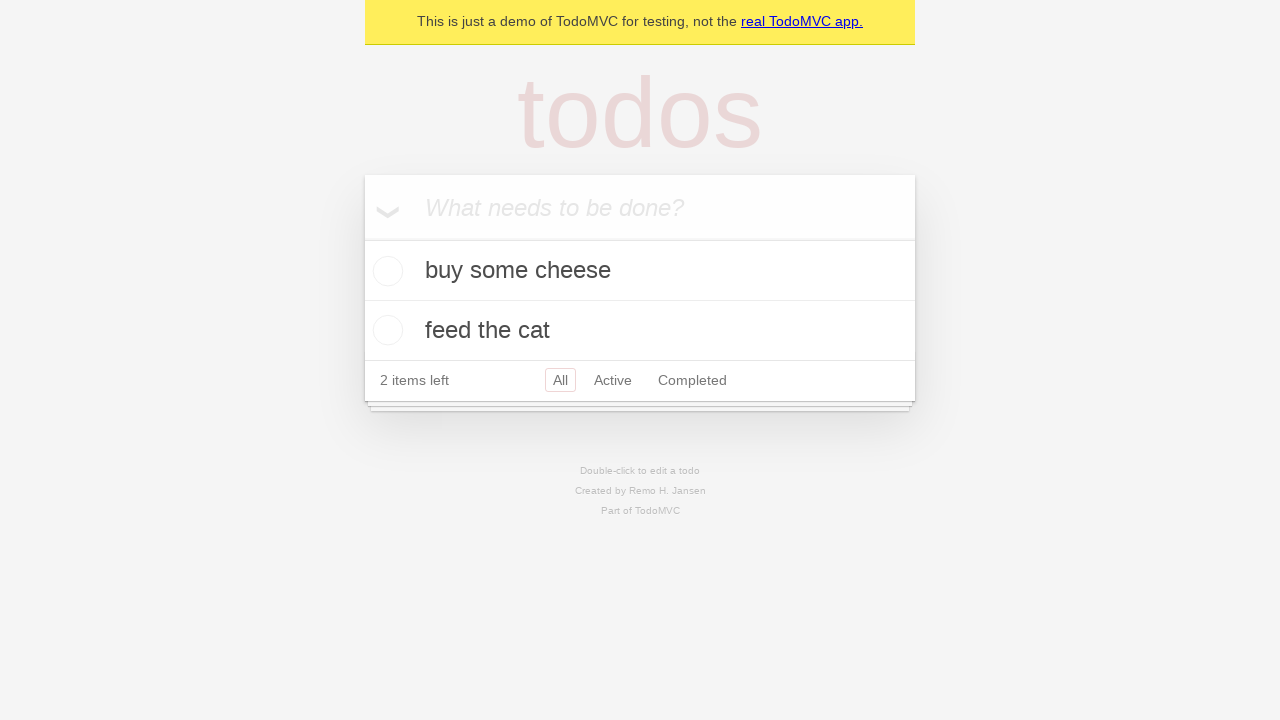

Filled todo input with 'book a doctors appointment' on internal:attr=[placeholder="What needs to be done?"i]
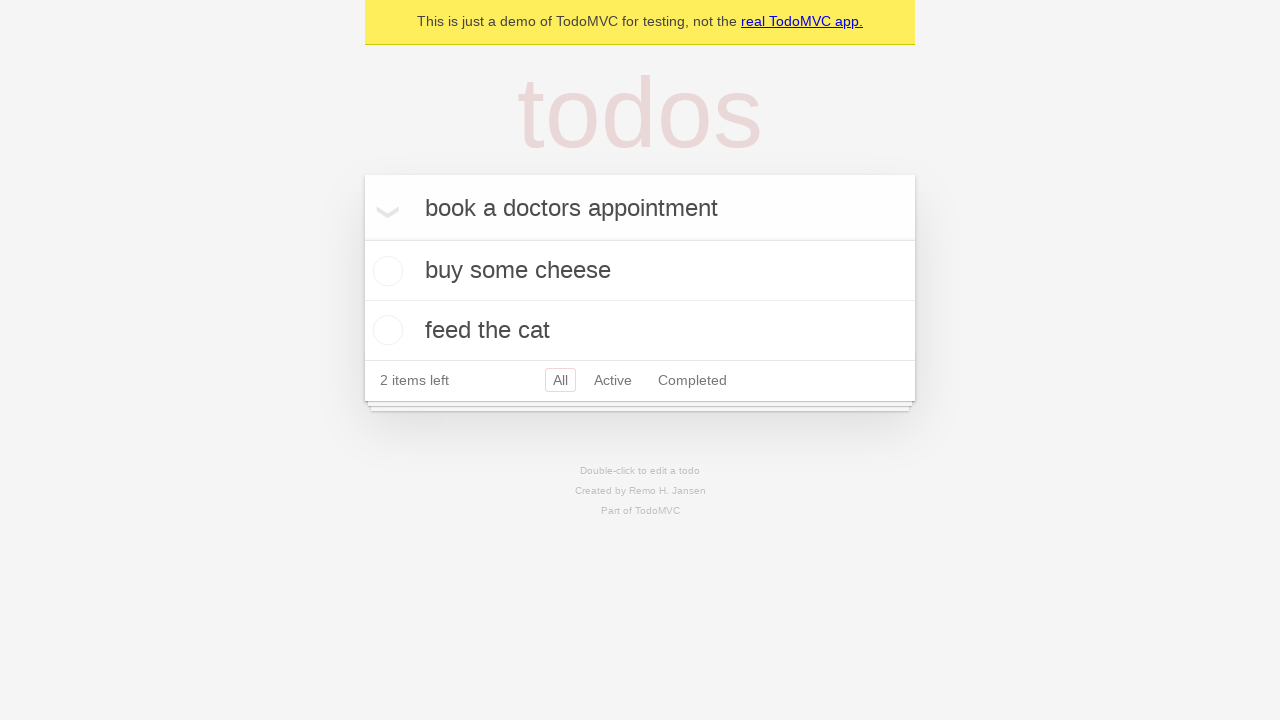

Pressed Enter to add todo 'book a doctors appointment' on internal:attr=[placeholder="What needs to be done?"i]
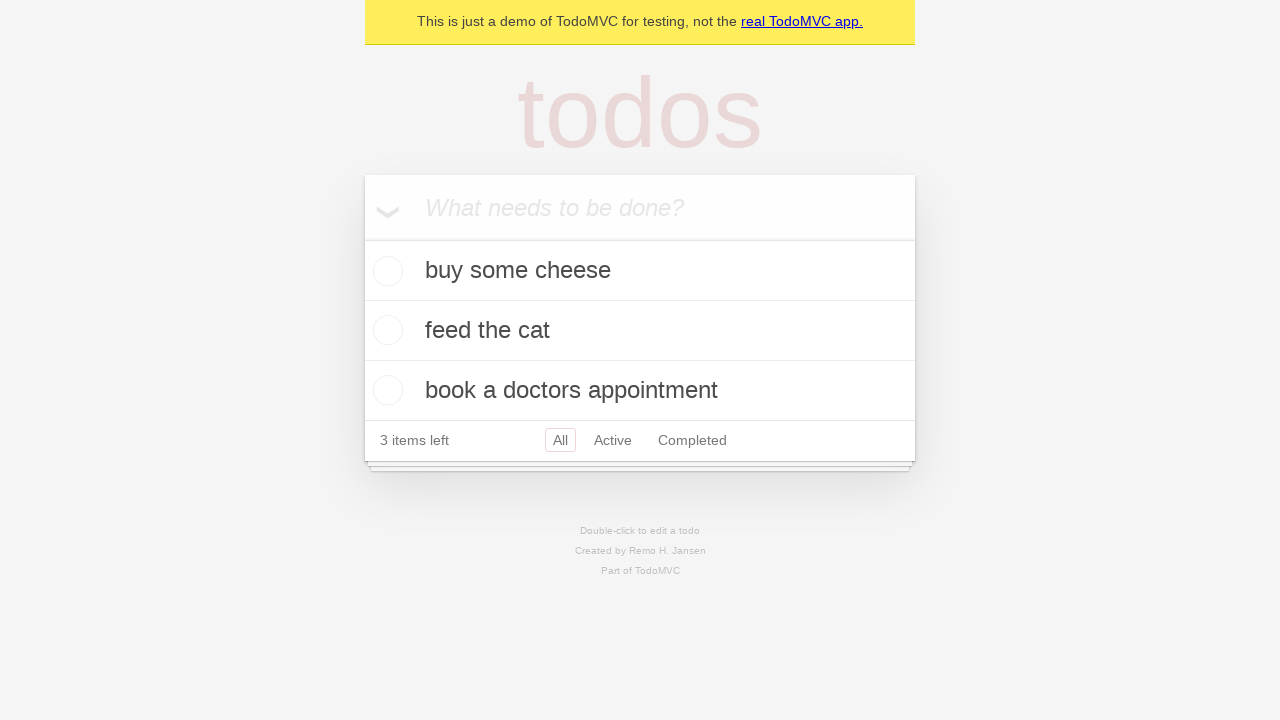

Waited for all 3 todos to be added to the list
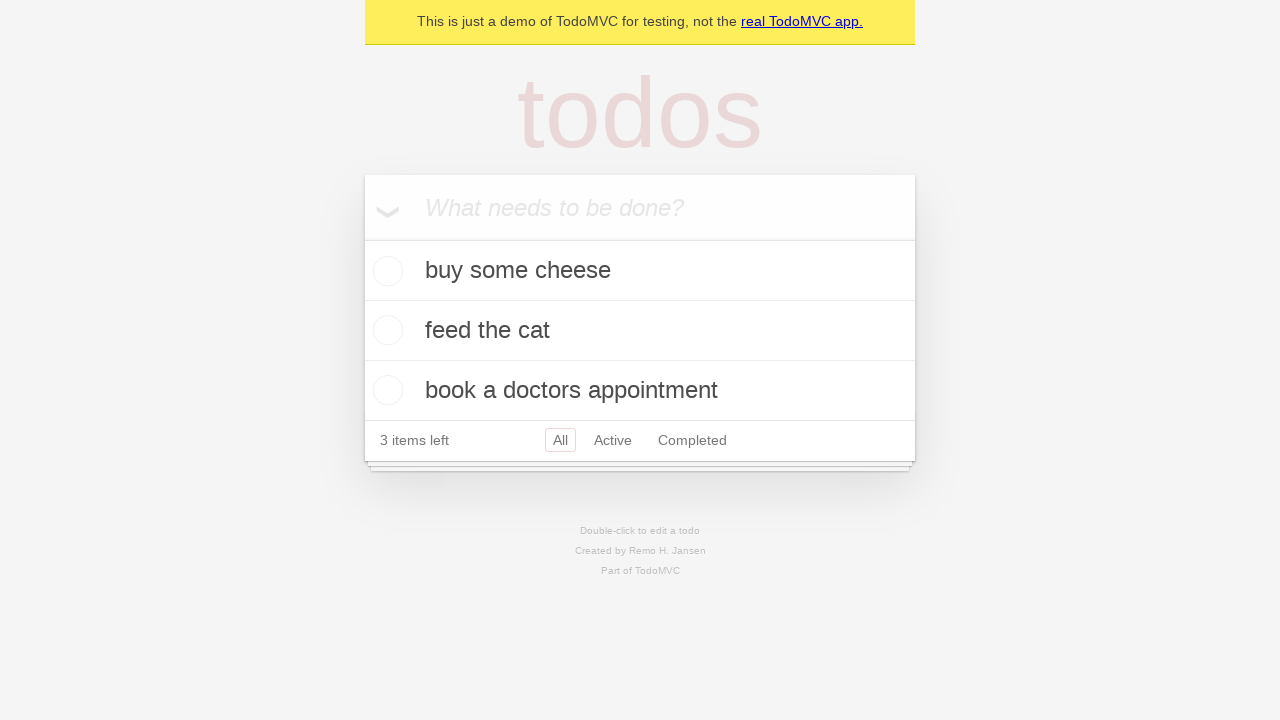

Checked the checkbox for the second todo item at (385, 330) on internal:testid=[data-testid="todo-item"s] >> nth=1 >> internal:role=checkbox
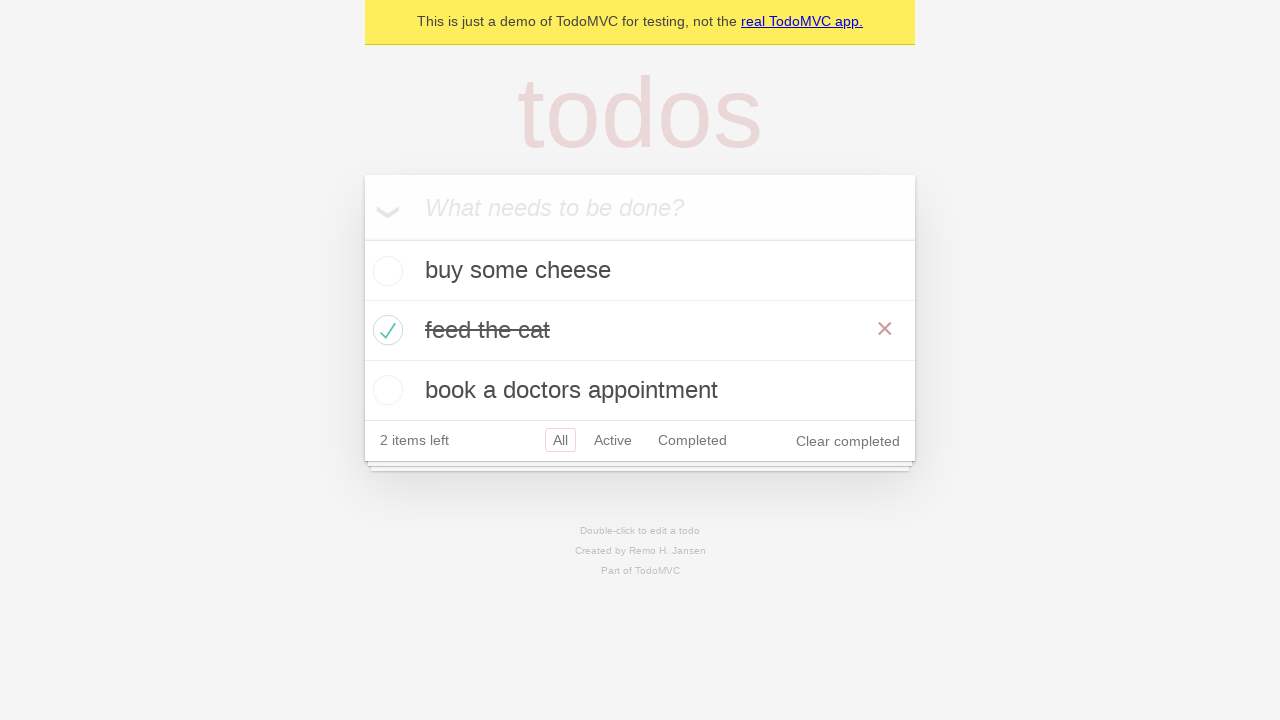

Clicked the Completed filter link at (692, 440) on internal:role=link[name="Completed"i]
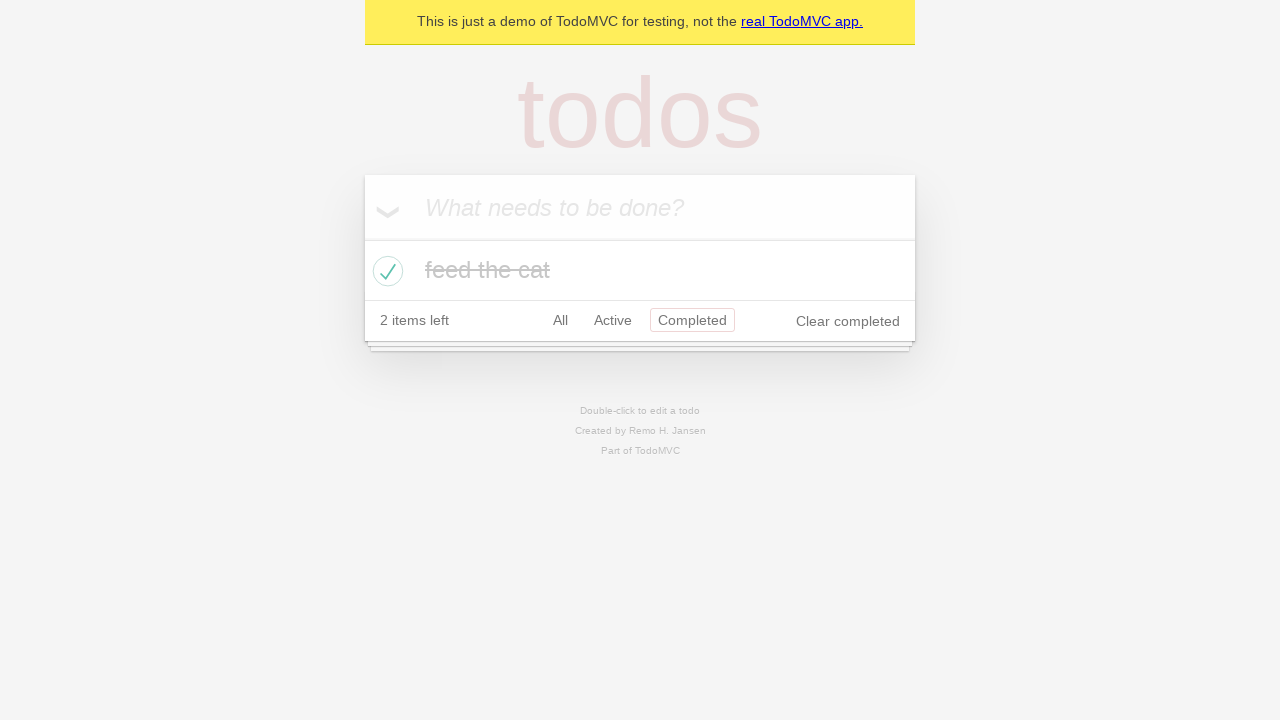

Waited for filtered view to display only 1 completed todo item
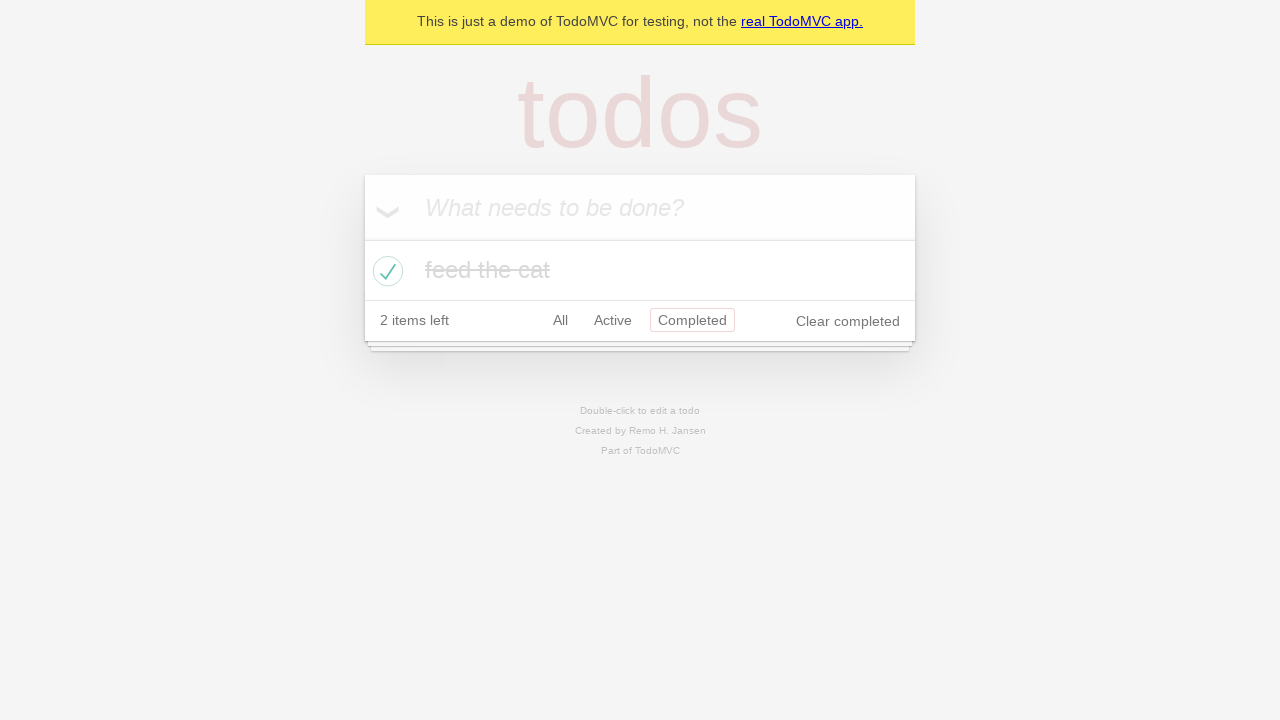

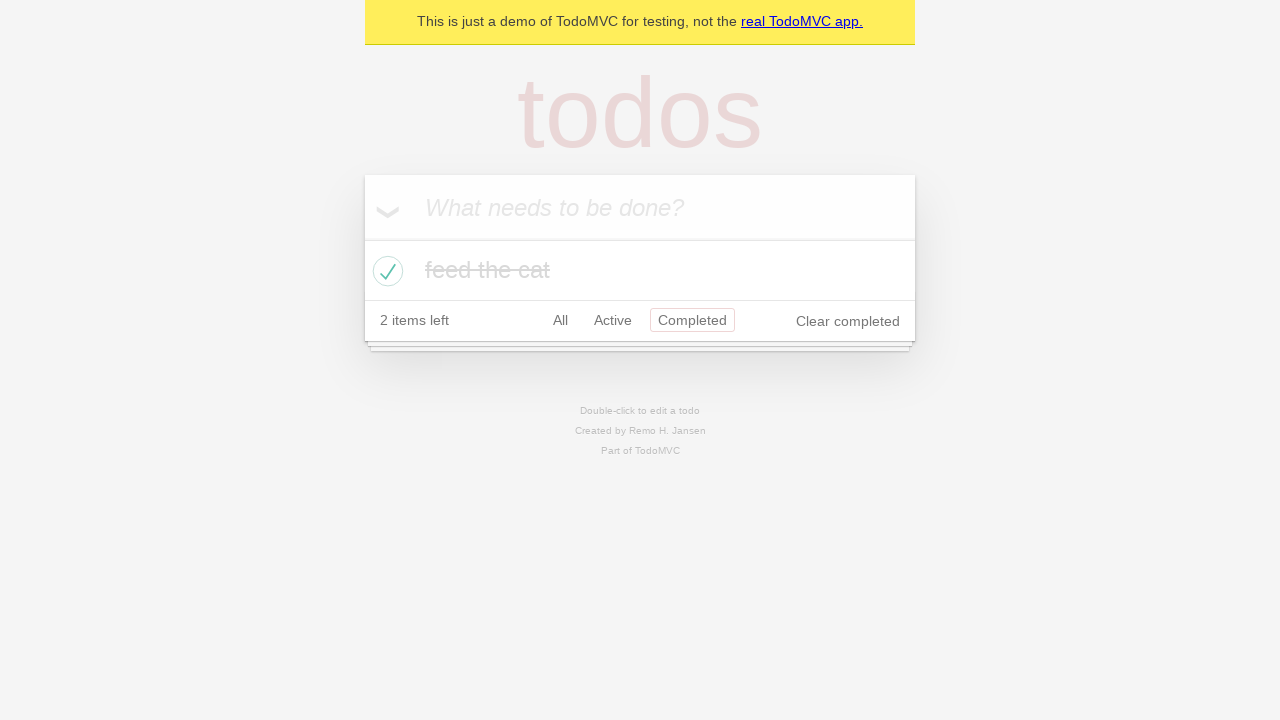